Navigates to a Zenbus public transit tracking page and waits for the vehicle status content to load

Starting URL: https://zenbus.net/publicapp/web/limasanisidromibus77868410?line=677150016&stop=672740001&itinerary=822910079

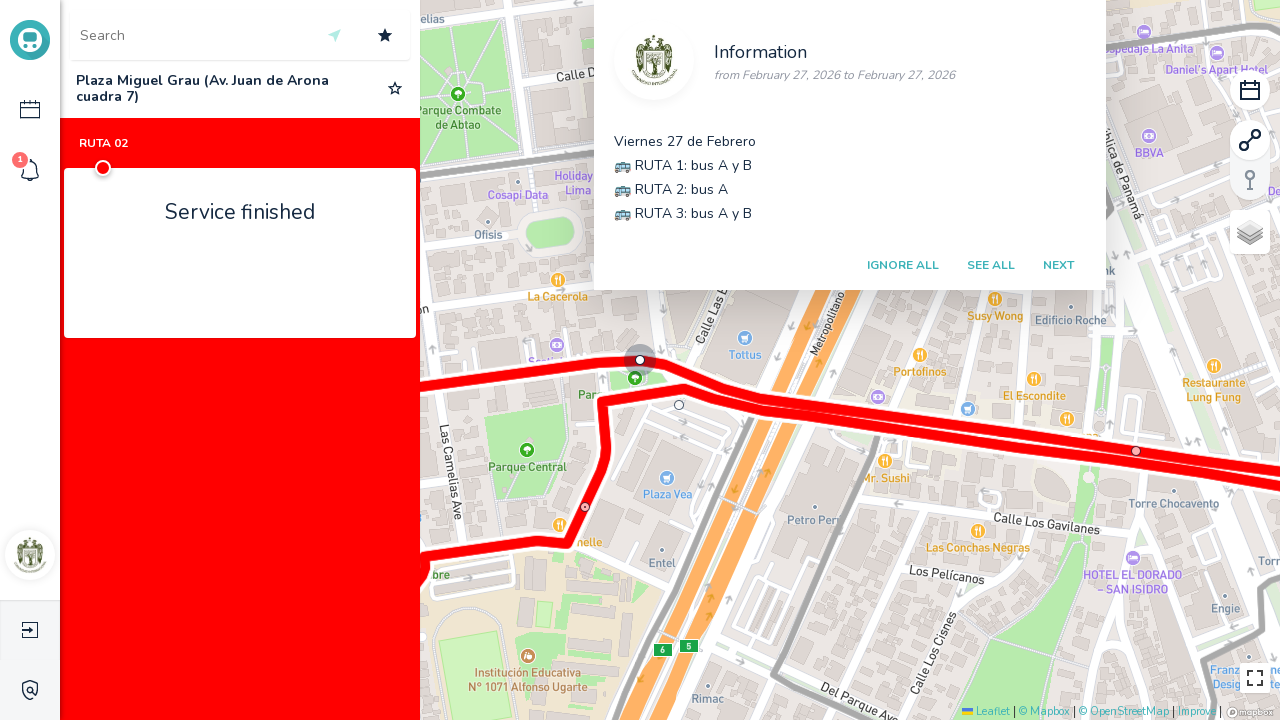

Navigated to Zenbus tracking page
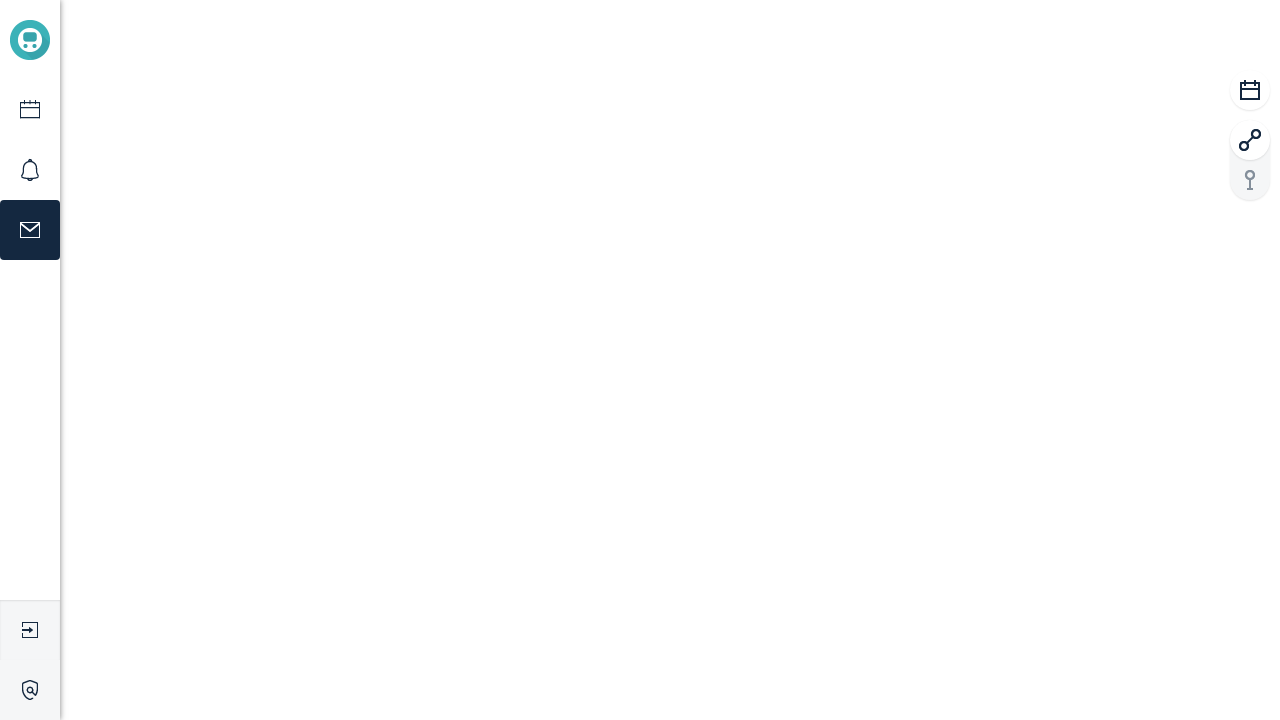

Vehicle status content loaded (either vehicle info or no-vehicle message)
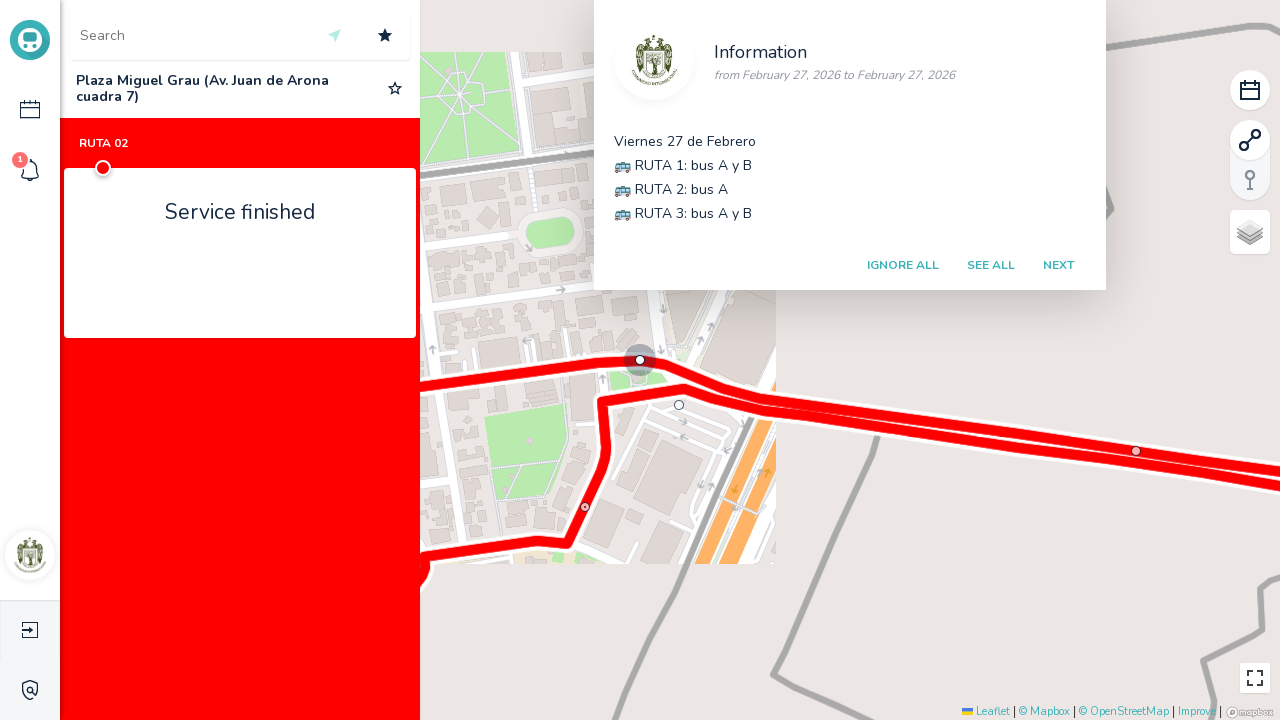

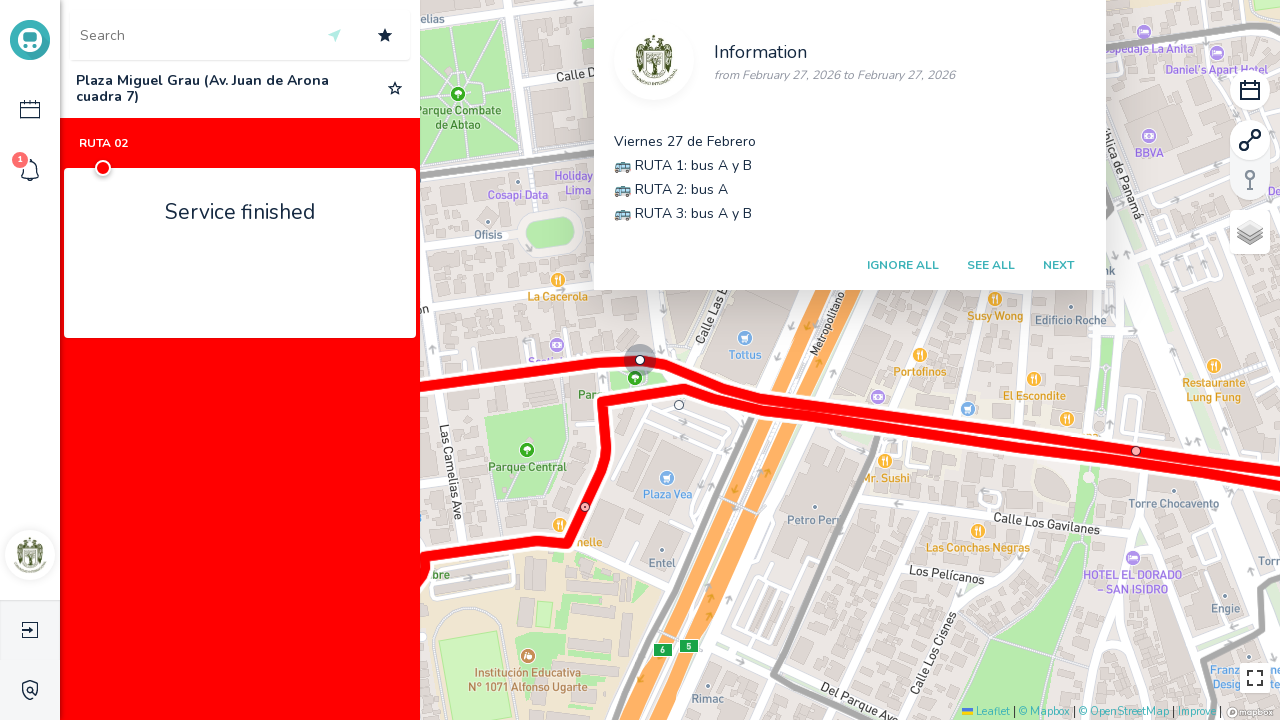